Tests that Clear completed button is hidden when no completed items exist

Starting URL: https://demo.playwright.dev/todomvc

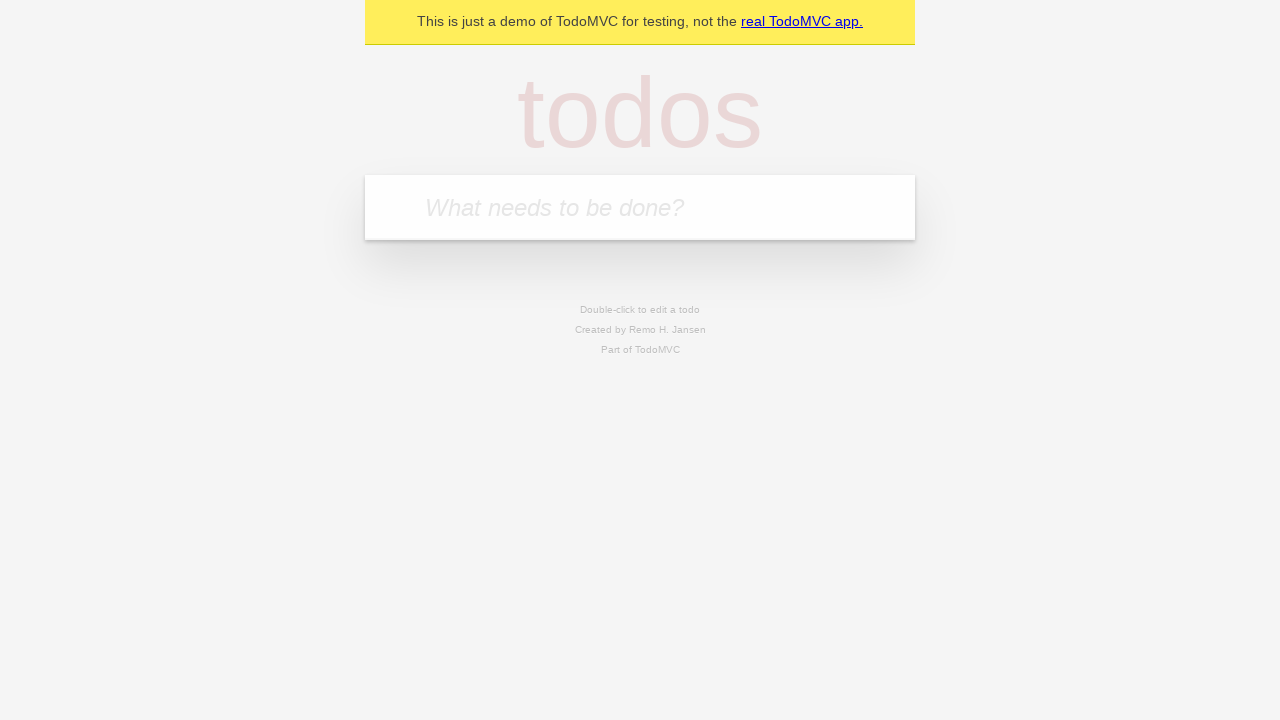

Filled todo input with 'buy some cheese' on internal:attr=[placeholder="What needs to be done?"i]
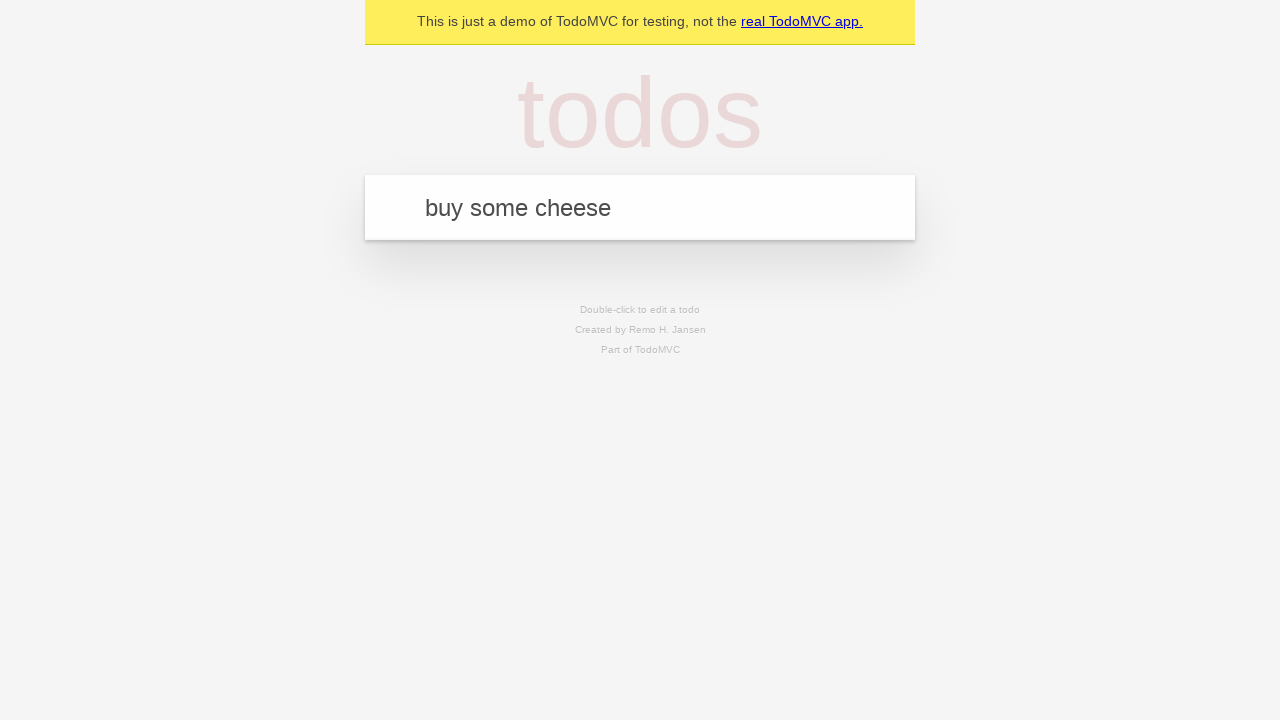

Pressed Enter to add todo 'buy some cheese' on internal:attr=[placeholder="What needs to be done?"i]
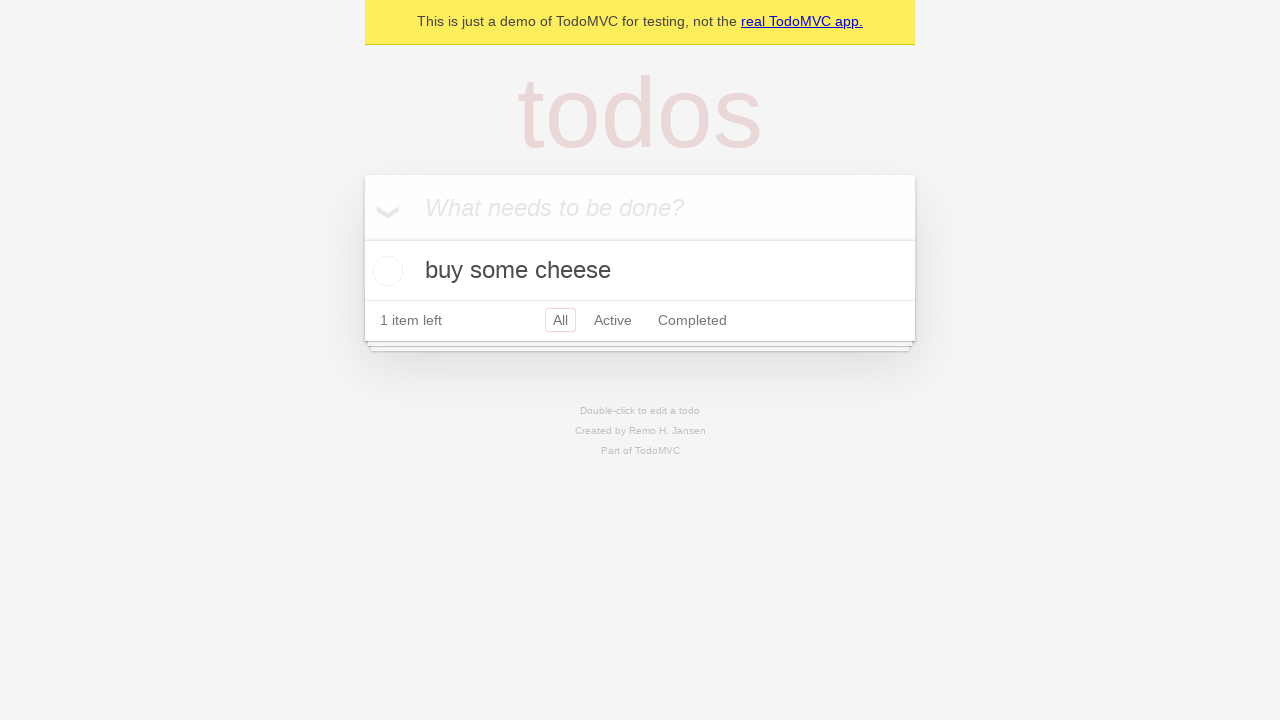

Filled todo input with 'feed the cat' on internal:attr=[placeholder="What needs to be done?"i]
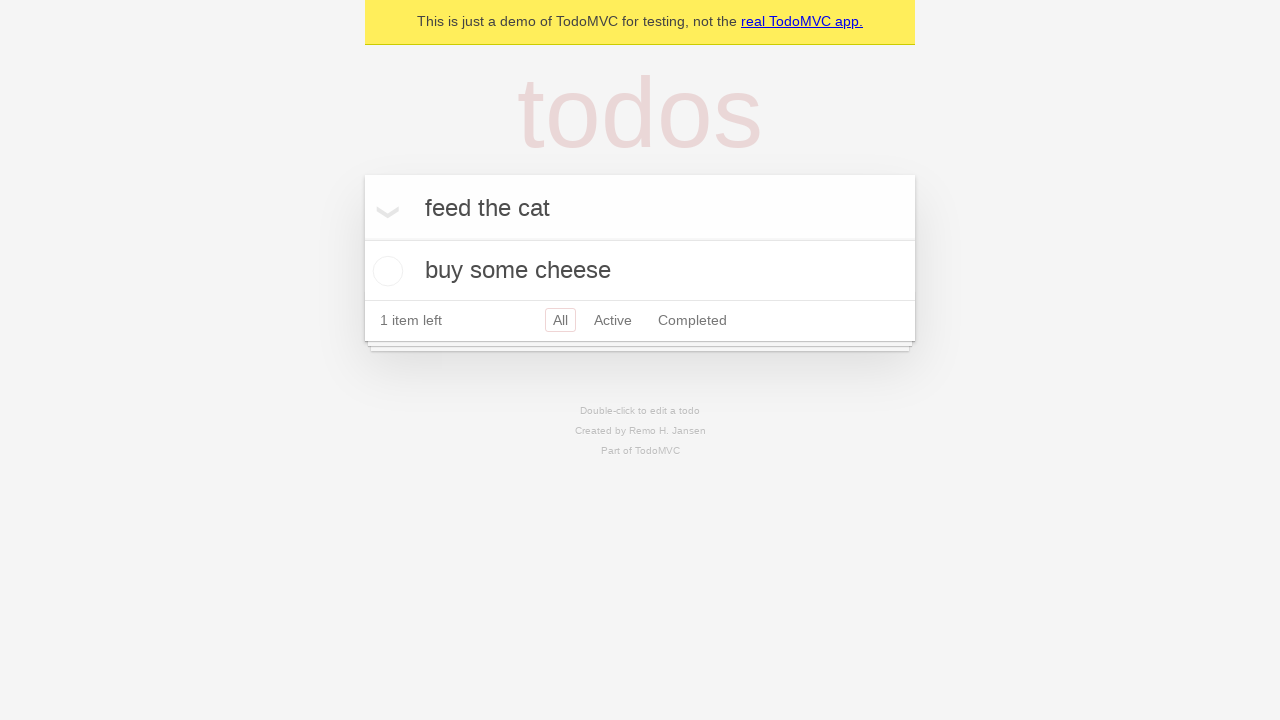

Pressed Enter to add todo 'feed the cat' on internal:attr=[placeholder="What needs to be done?"i]
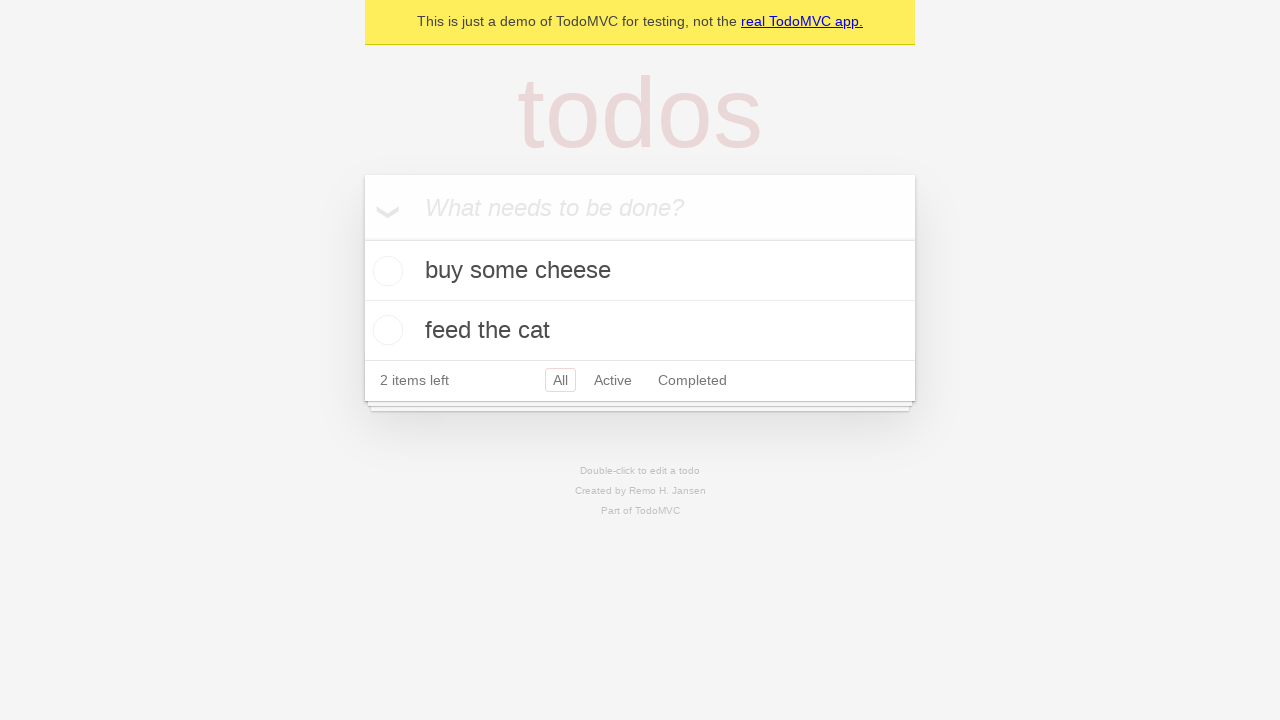

Filled todo input with 'book a doctors appointment' on internal:attr=[placeholder="What needs to be done?"i]
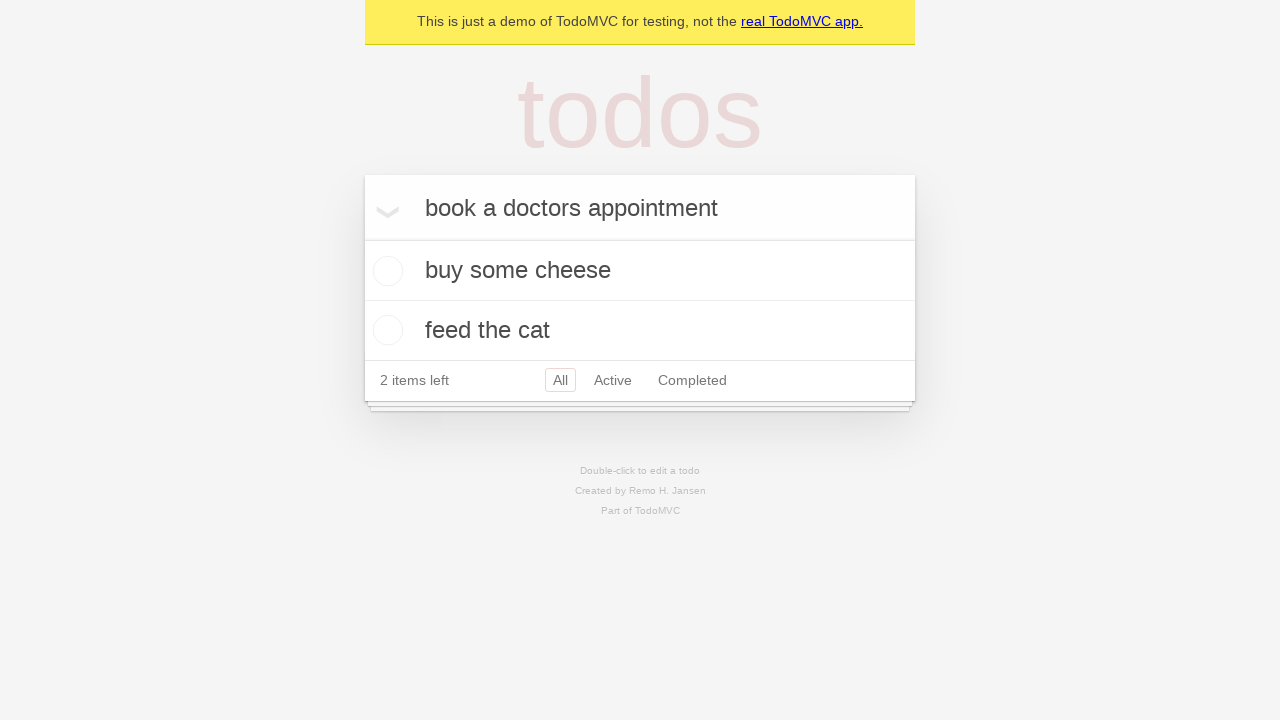

Pressed Enter to add todo 'book a doctors appointment' on internal:attr=[placeholder="What needs to be done?"i]
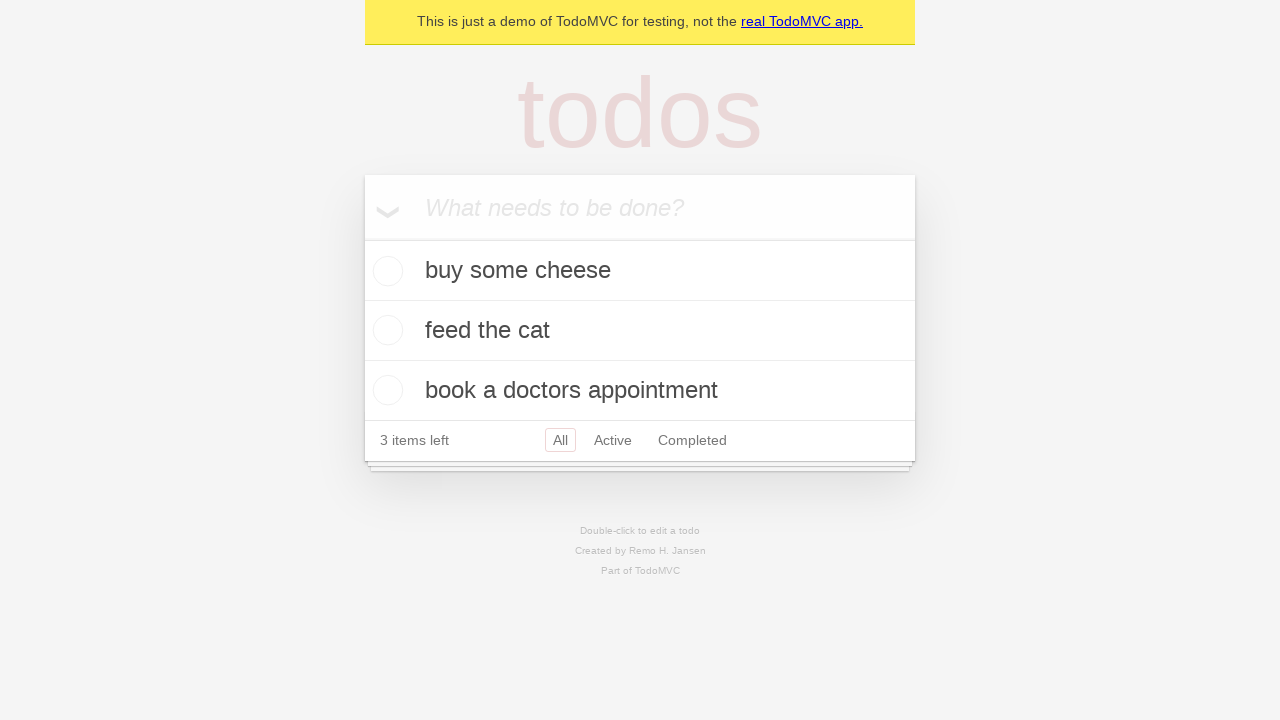

Waited for all 3 todos to be loaded
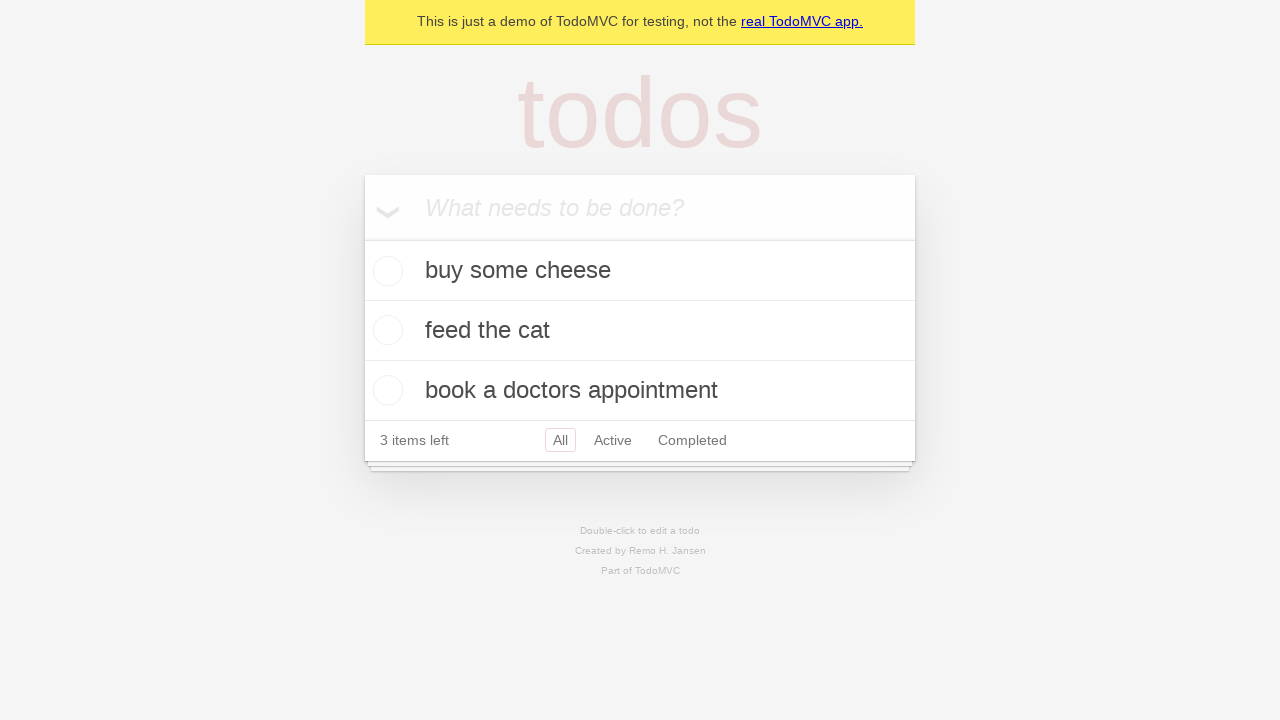

Checked the first todo item as completed at (385, 271) on .todo-list li .toggle >> nth=0
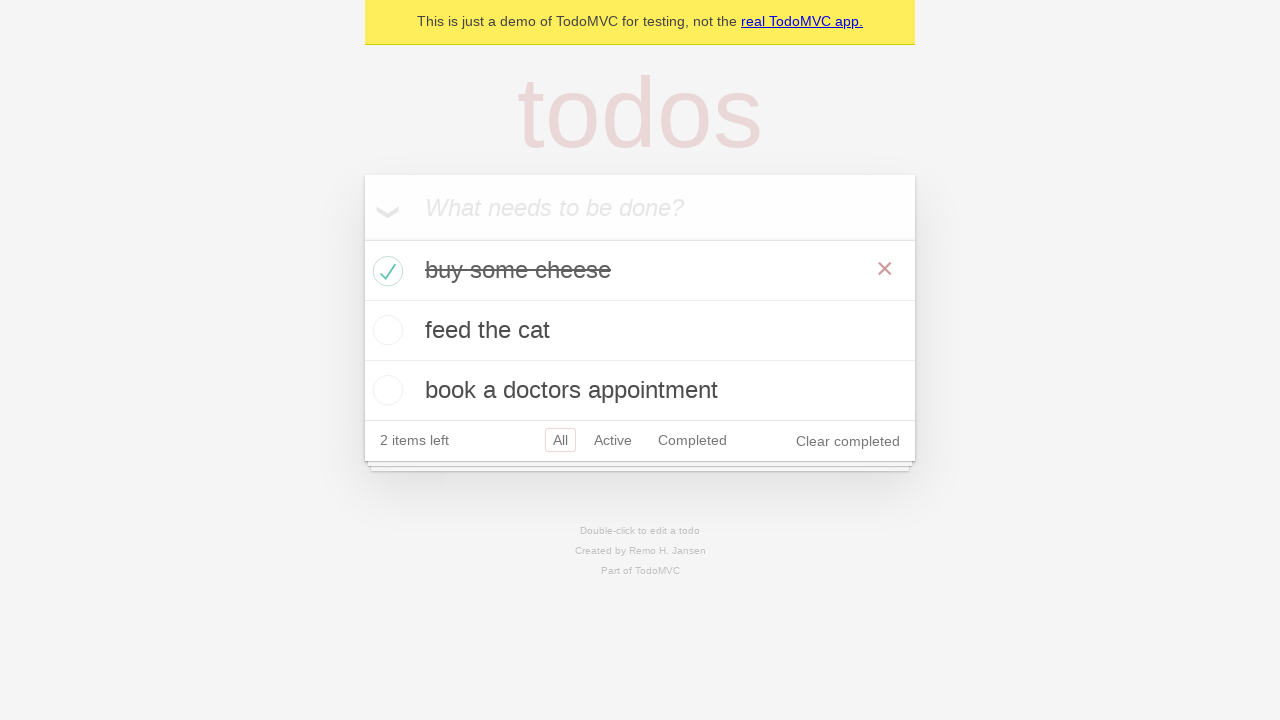

Clicked 'Clear completed' button at (848, 441) on internal:role=button[name="Clear completed"i]
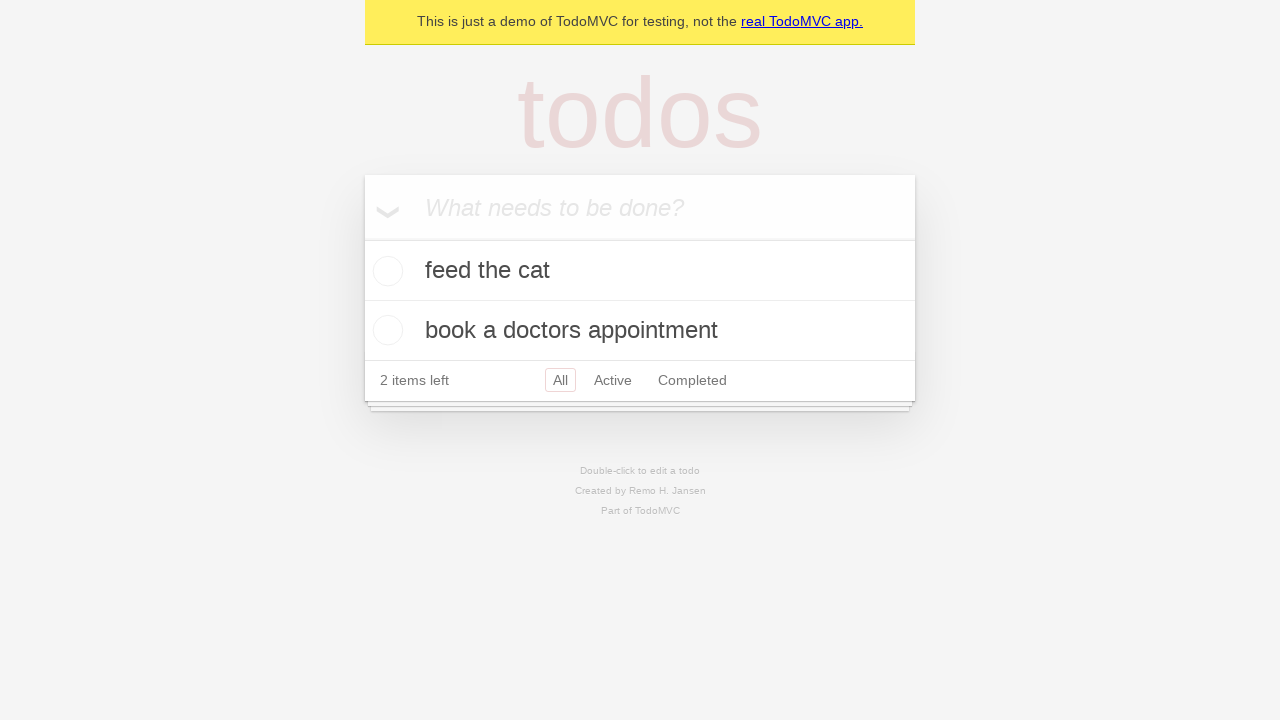

Waited for 'Clear completed' button to be hidden
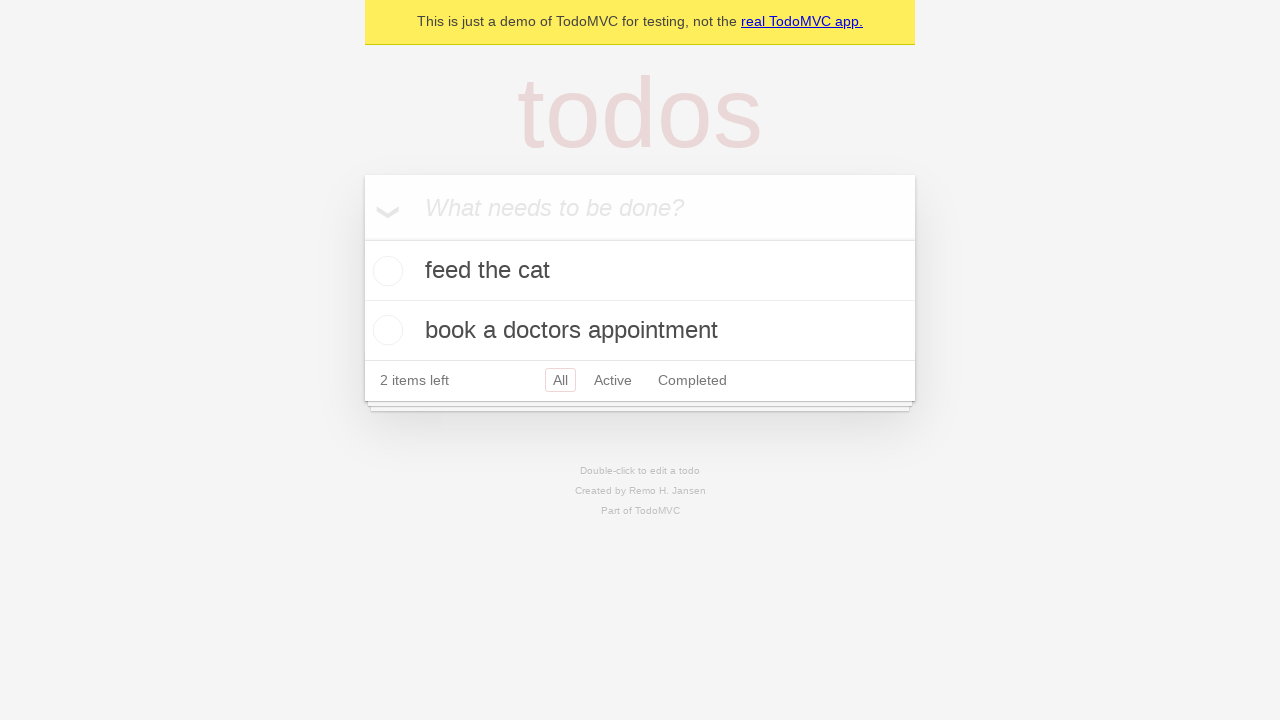

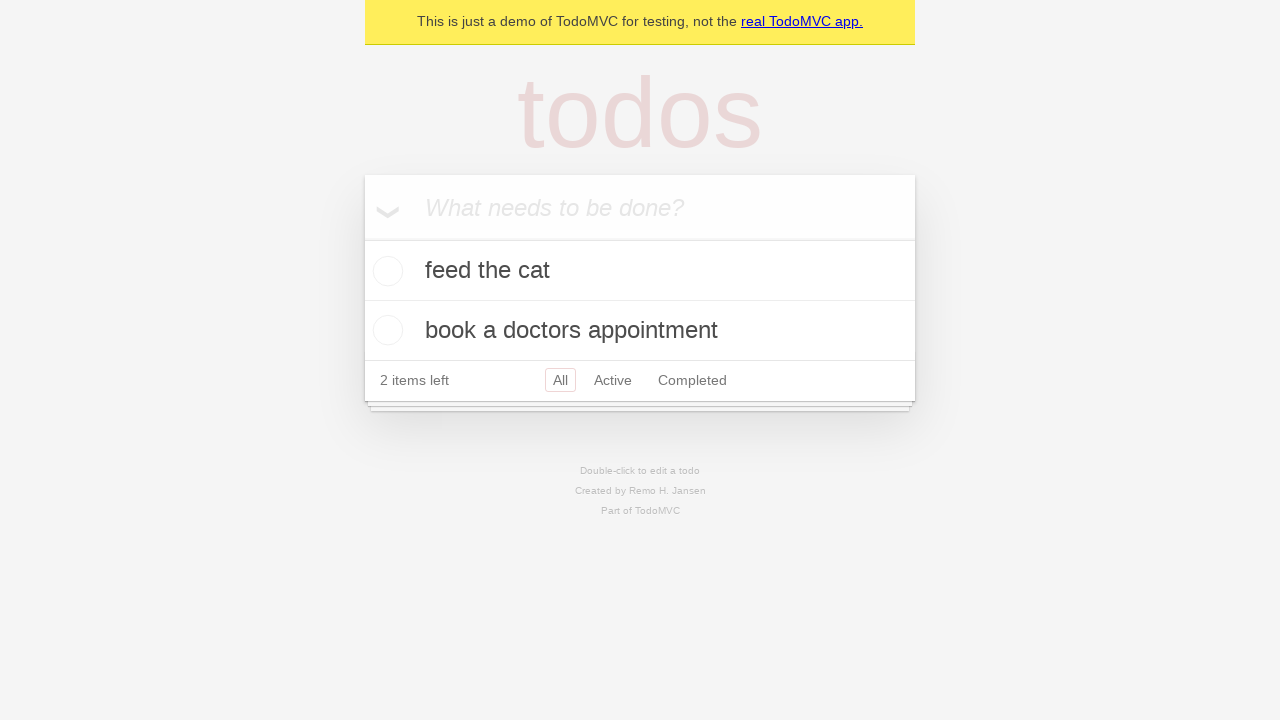